Tests submitting the practice form by filling required fields (first name, last name, gender, mobile) and verifying the success message appears after submission.

Starting URL: https://demoqa.com/forms

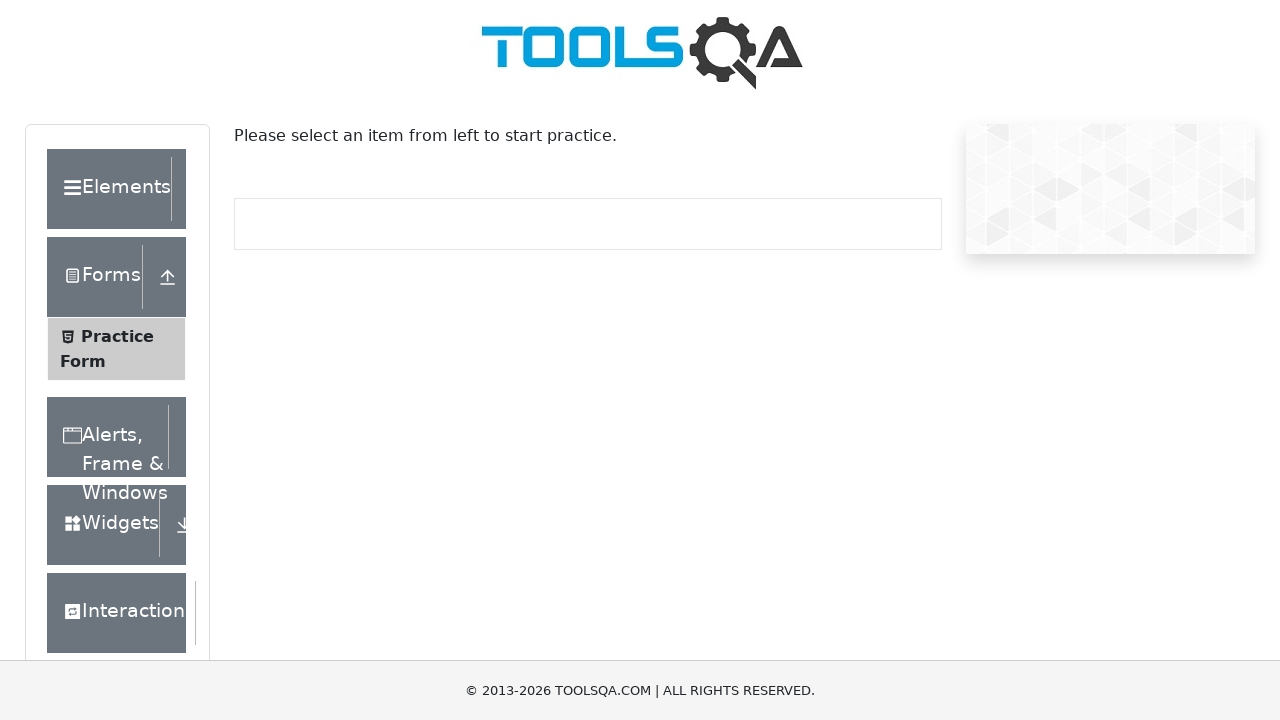

Clicked on Practice Form link to navigate to the form at (117, 336) on text=Practice Form
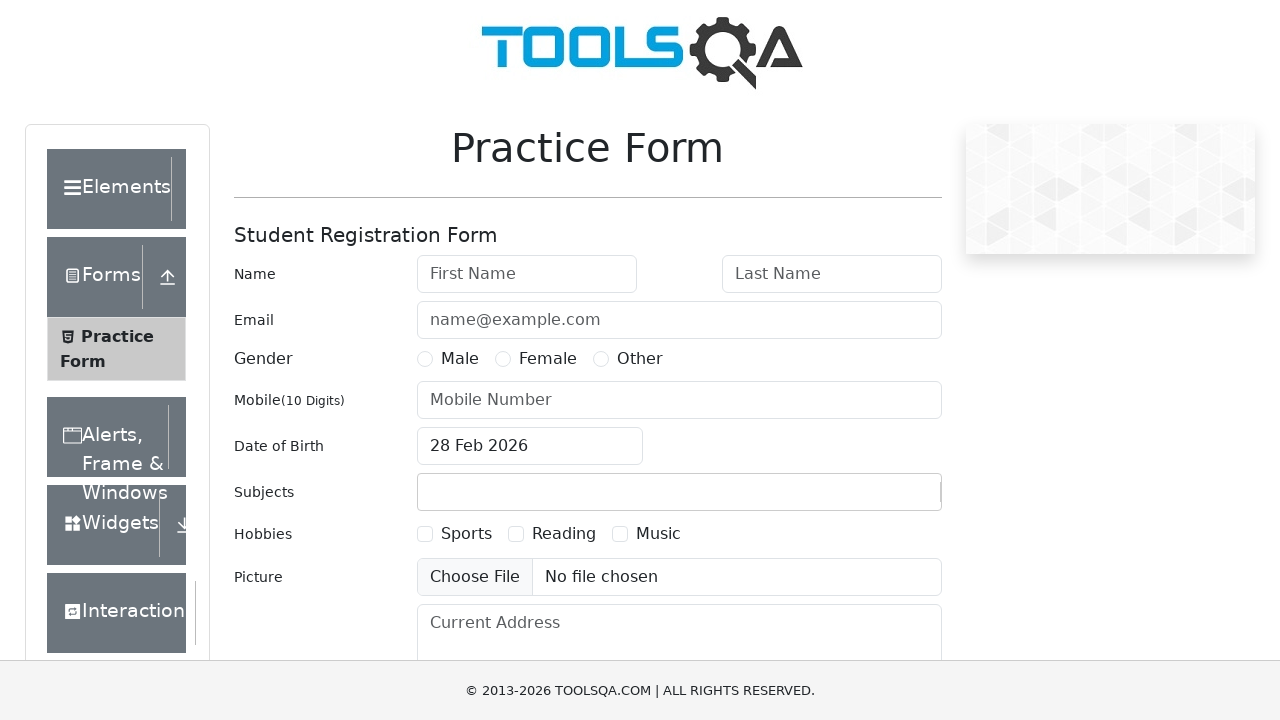

Form loaded and first name field is visible
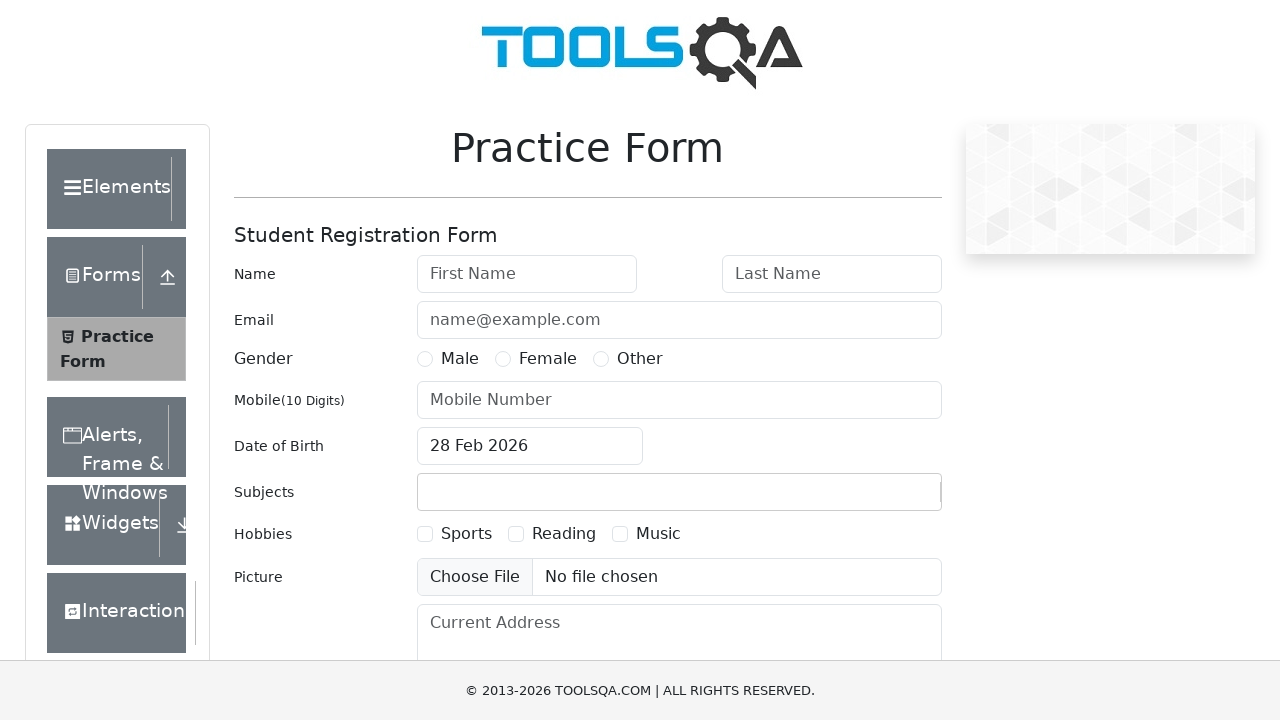

Filled first name field with 'Jennifer' on #firstName
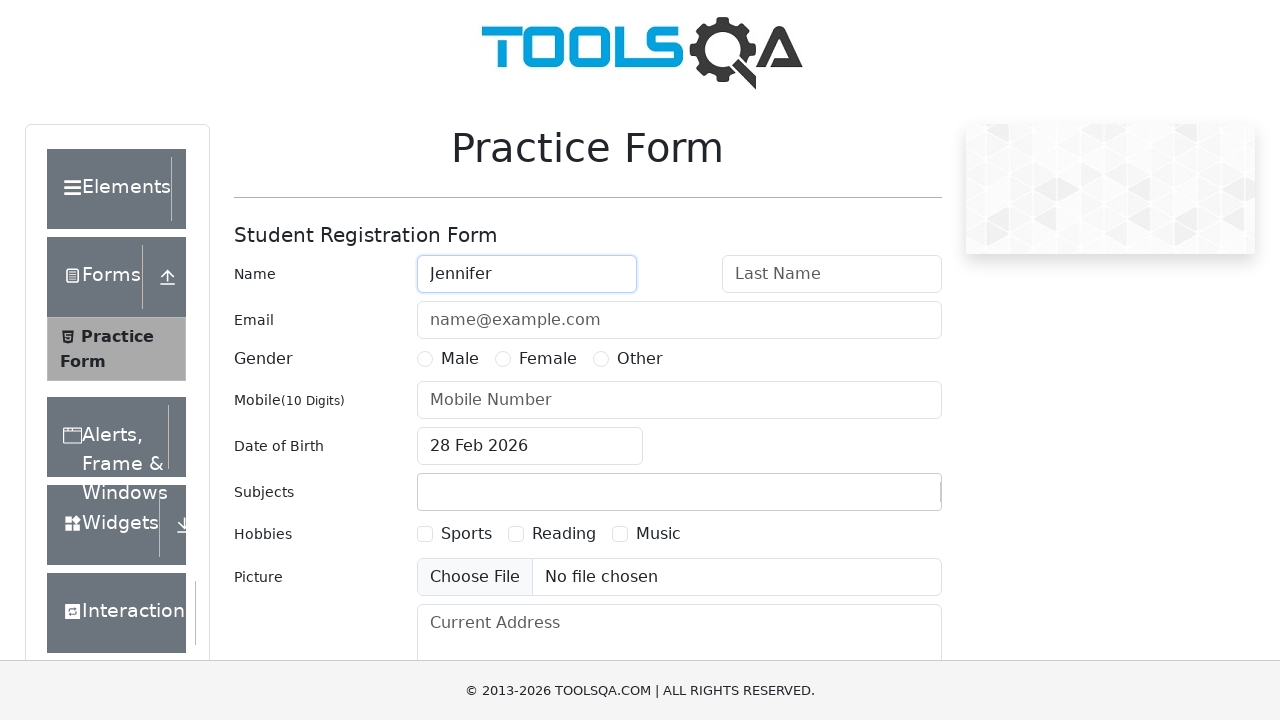

Filled last name field with 'Martinez' on #lastName
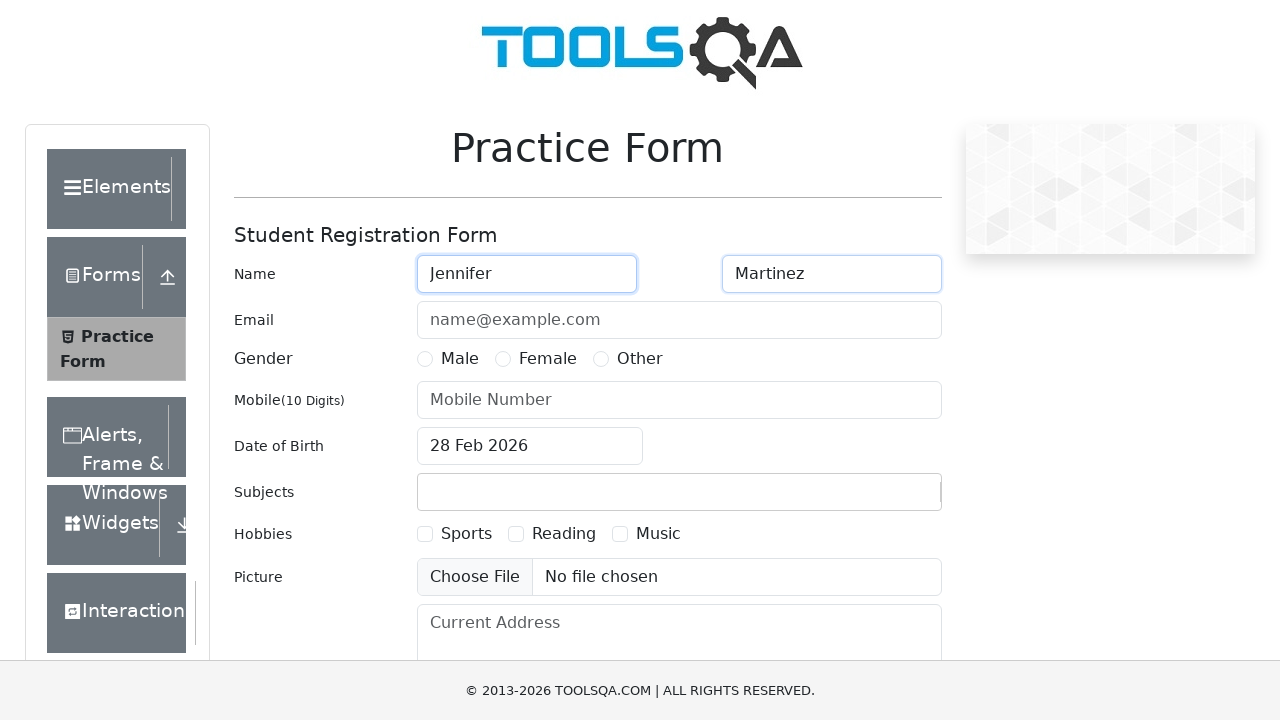

Selected Female radio button for gender field at (548, 359) on label[for='gender-radio-2']
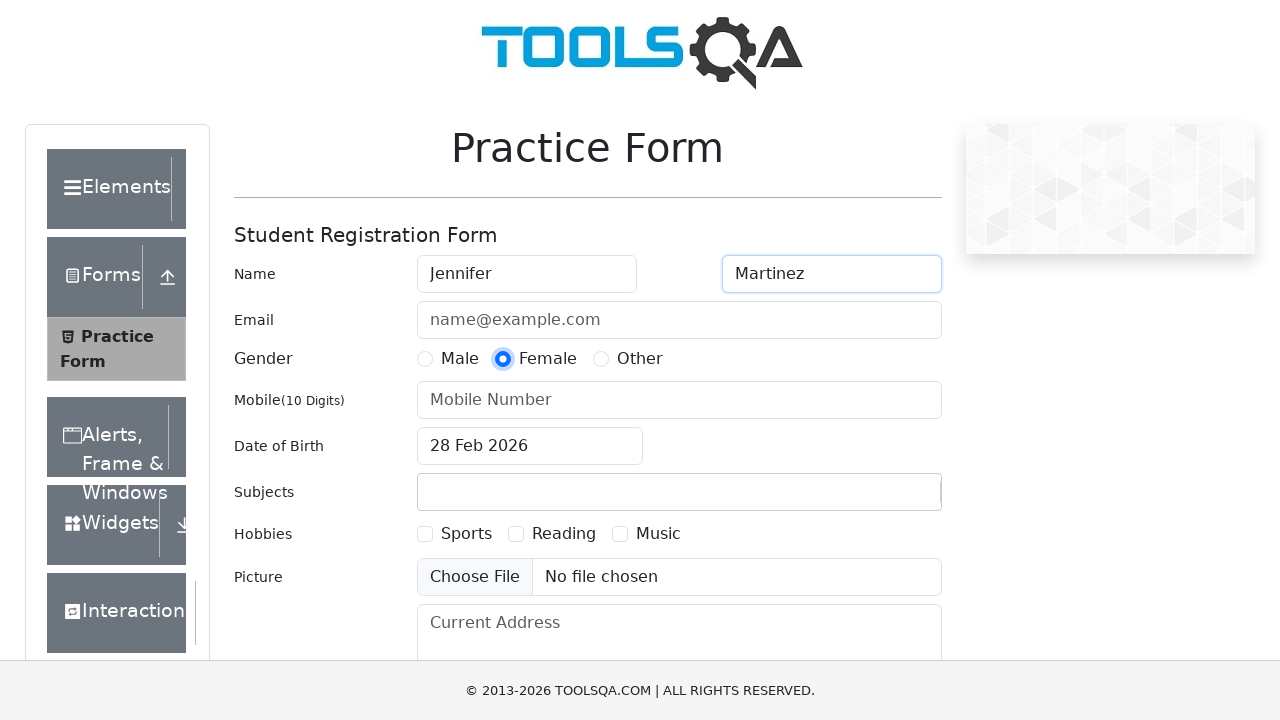

Filled mobile number field with '0123456789' on #userNumber
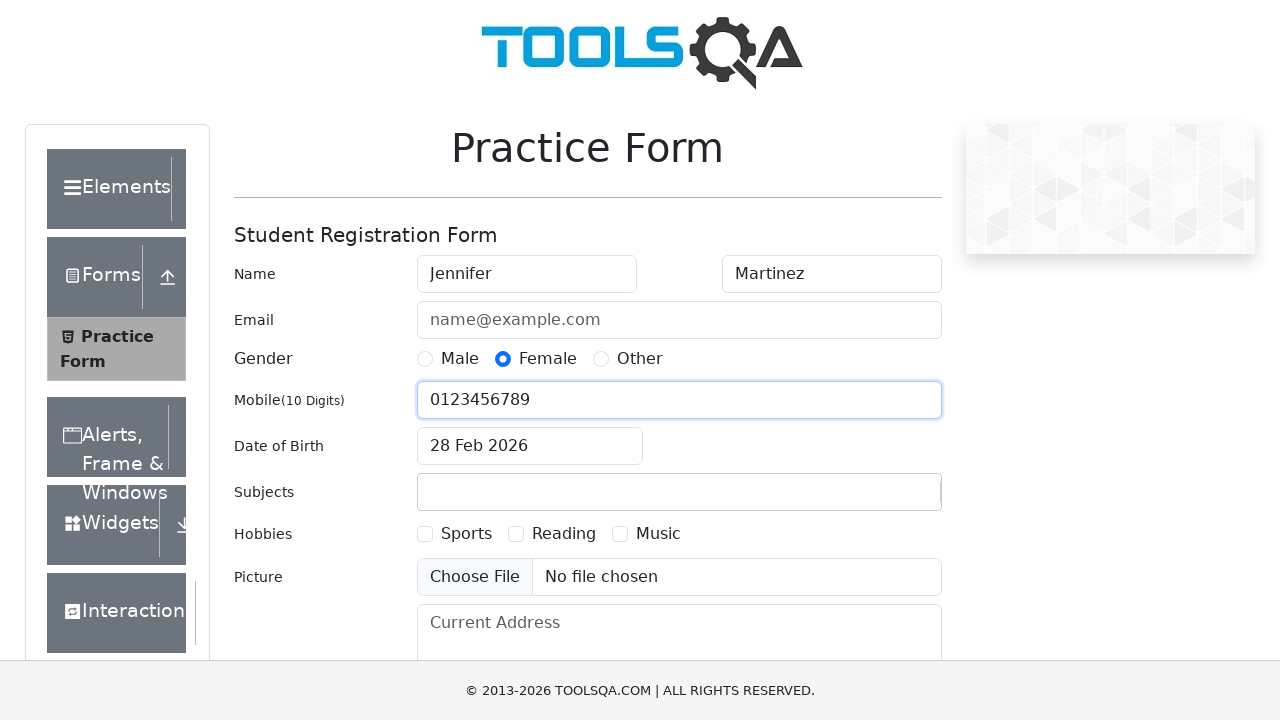

Clicked submit button to submit the form at (885, 499) on #submit
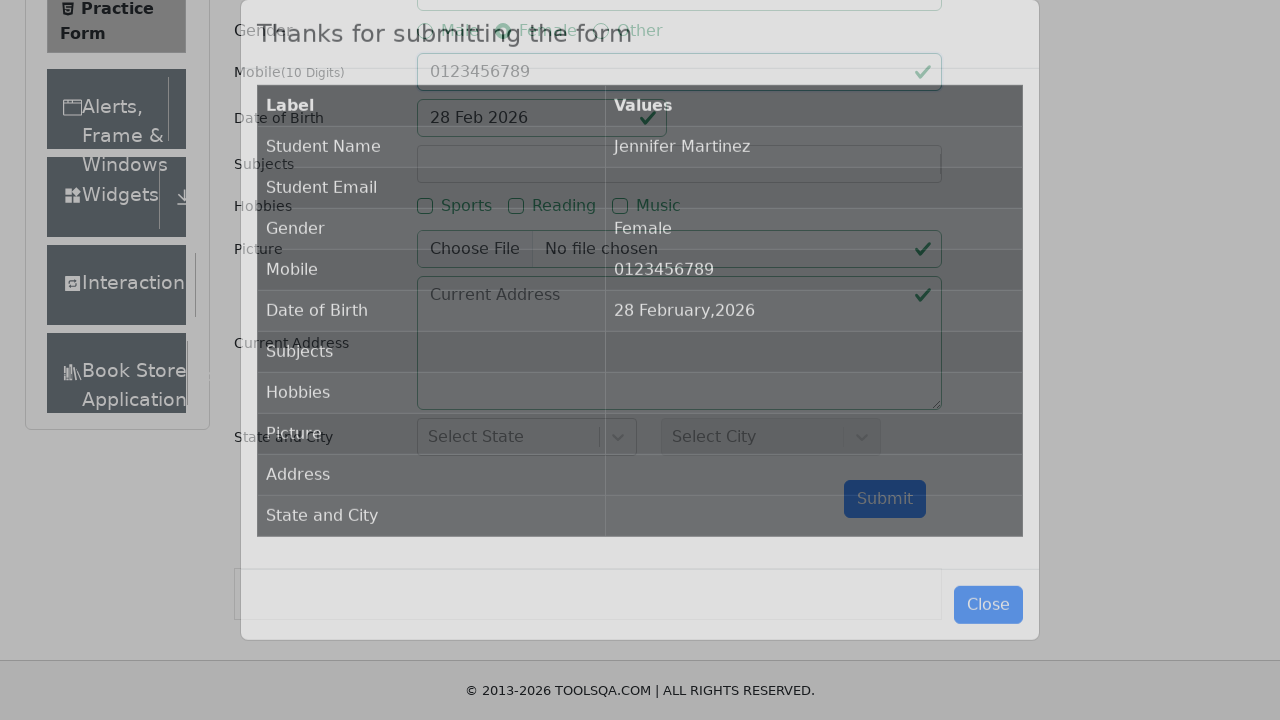

Success message modal appeared
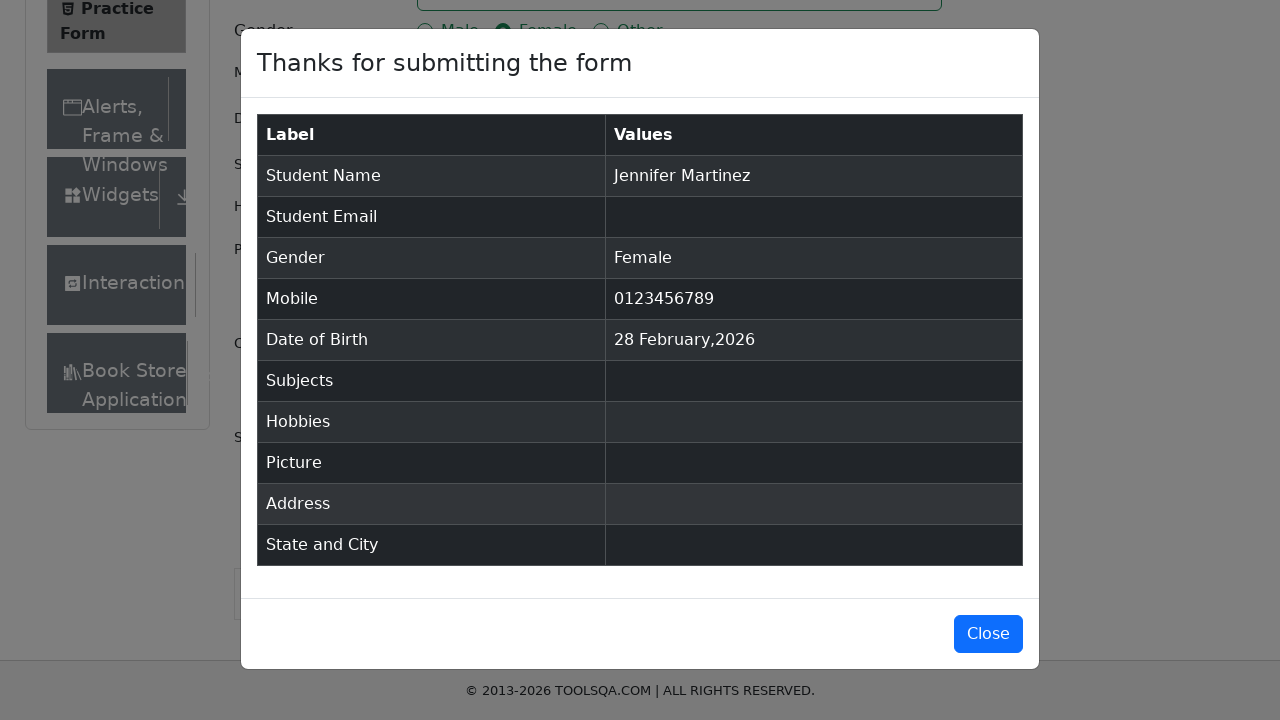

Extracted success message text
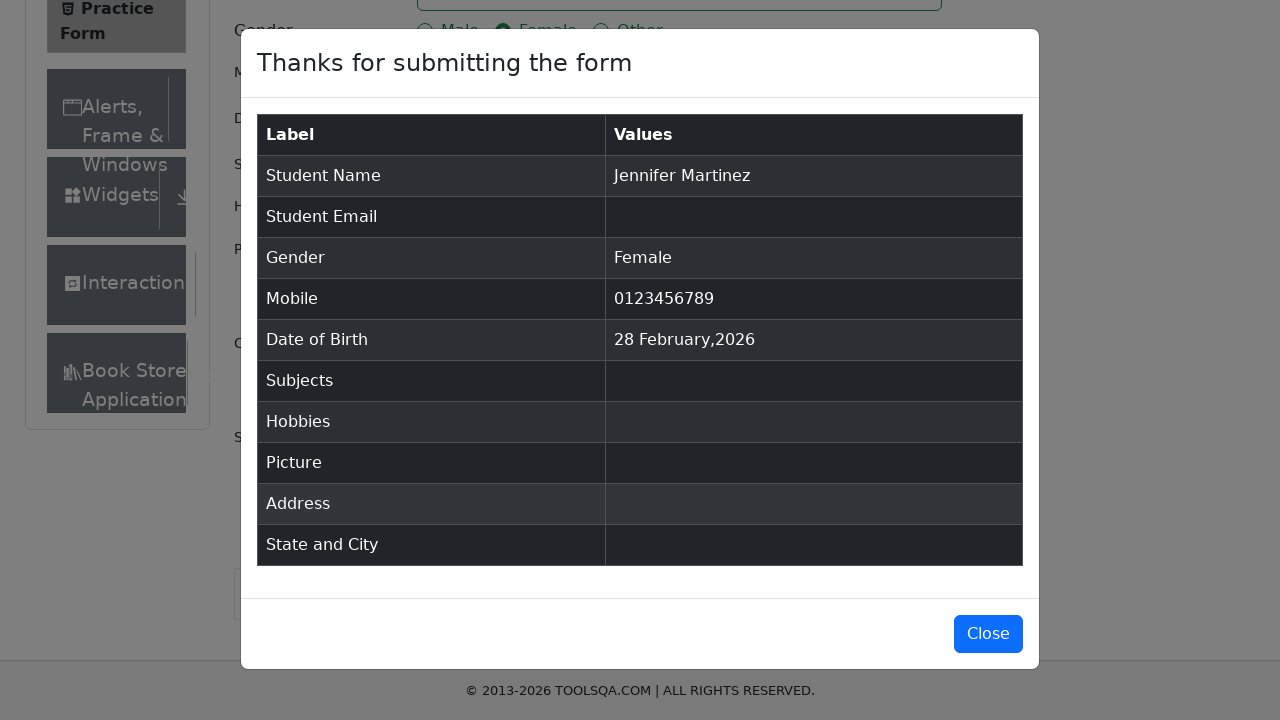

Verified success message equals 'Thanks for submitting the form'
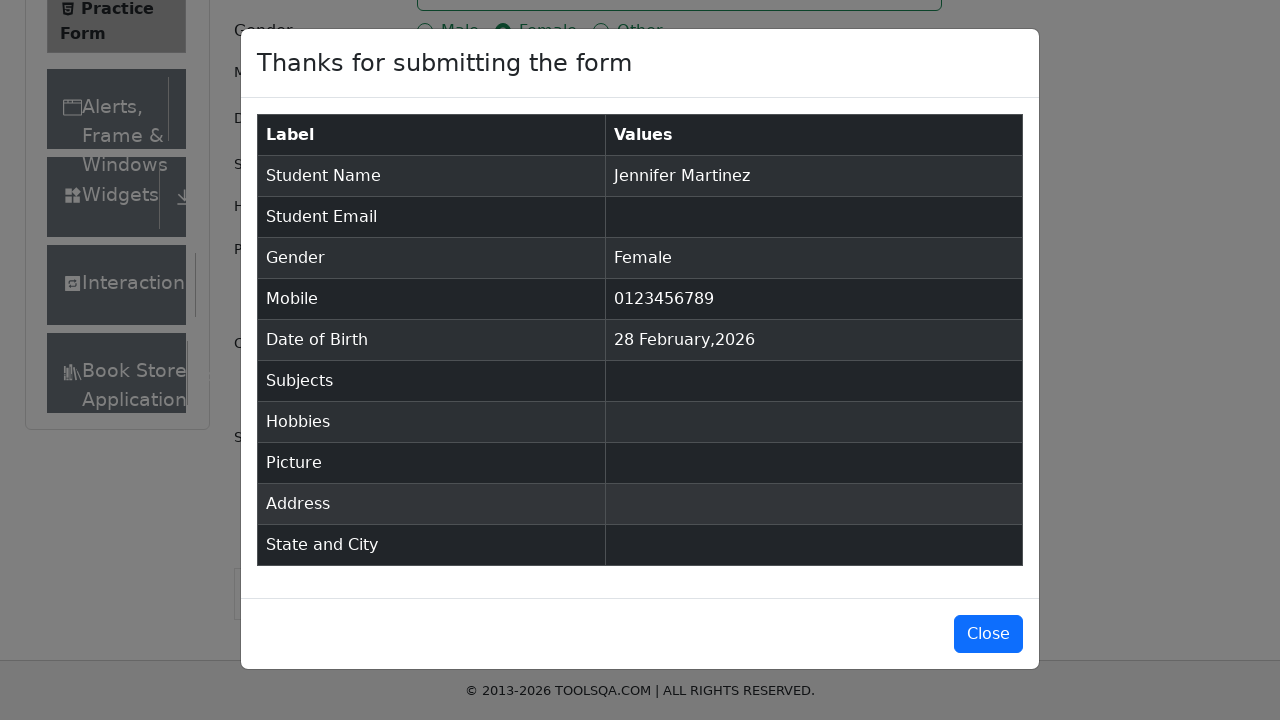

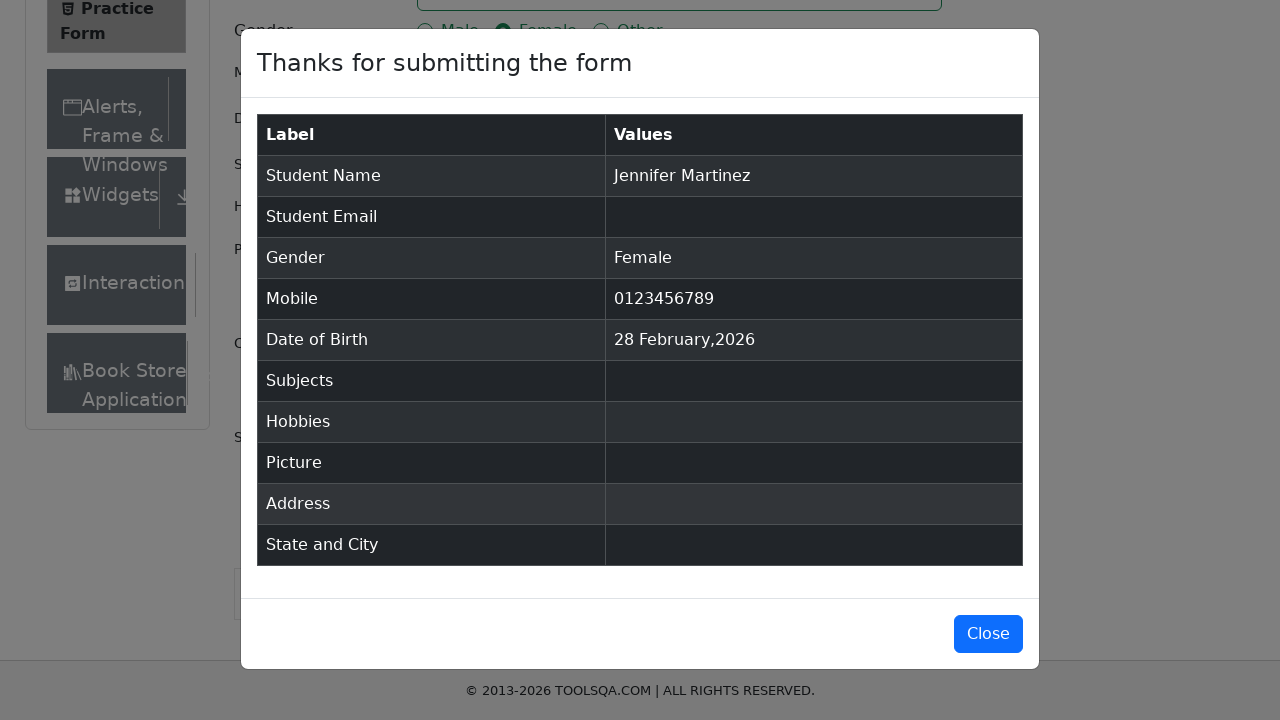